Counts all links, images, and text boxes on the login page

Starting URL: https://opensource-demo.orangehrmlive.com/

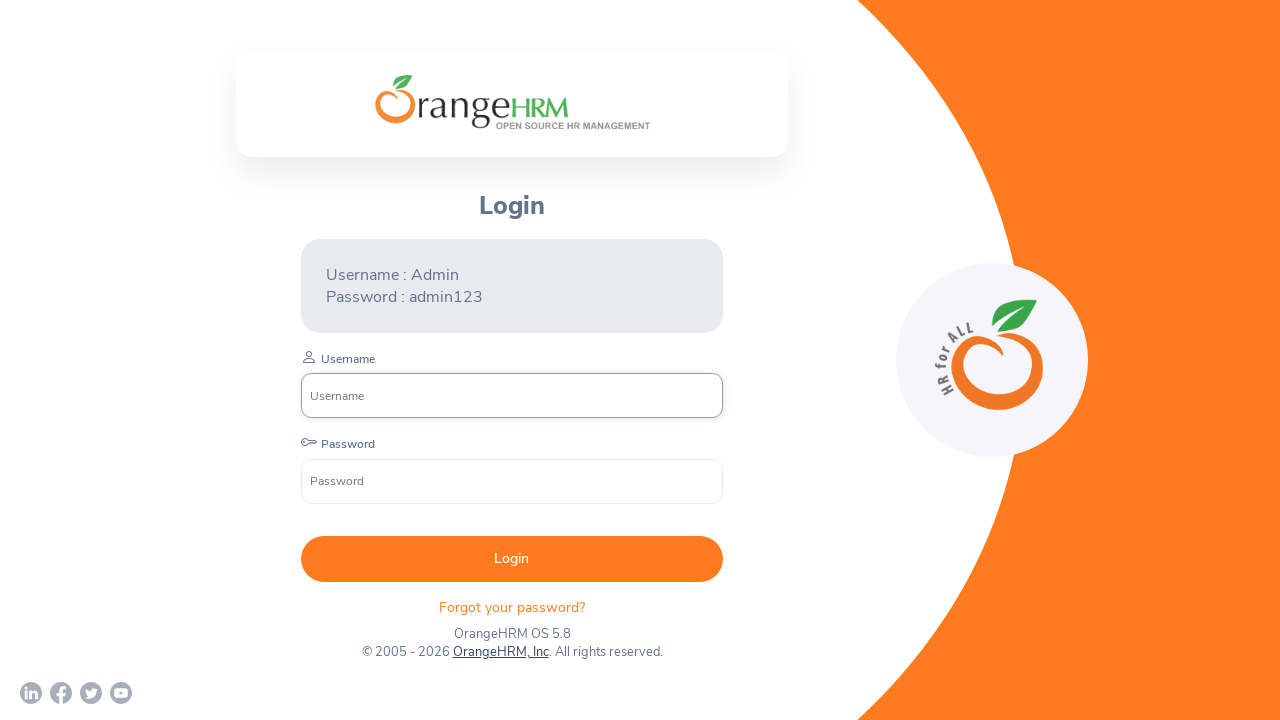

Navigated to OrangeHRM login page
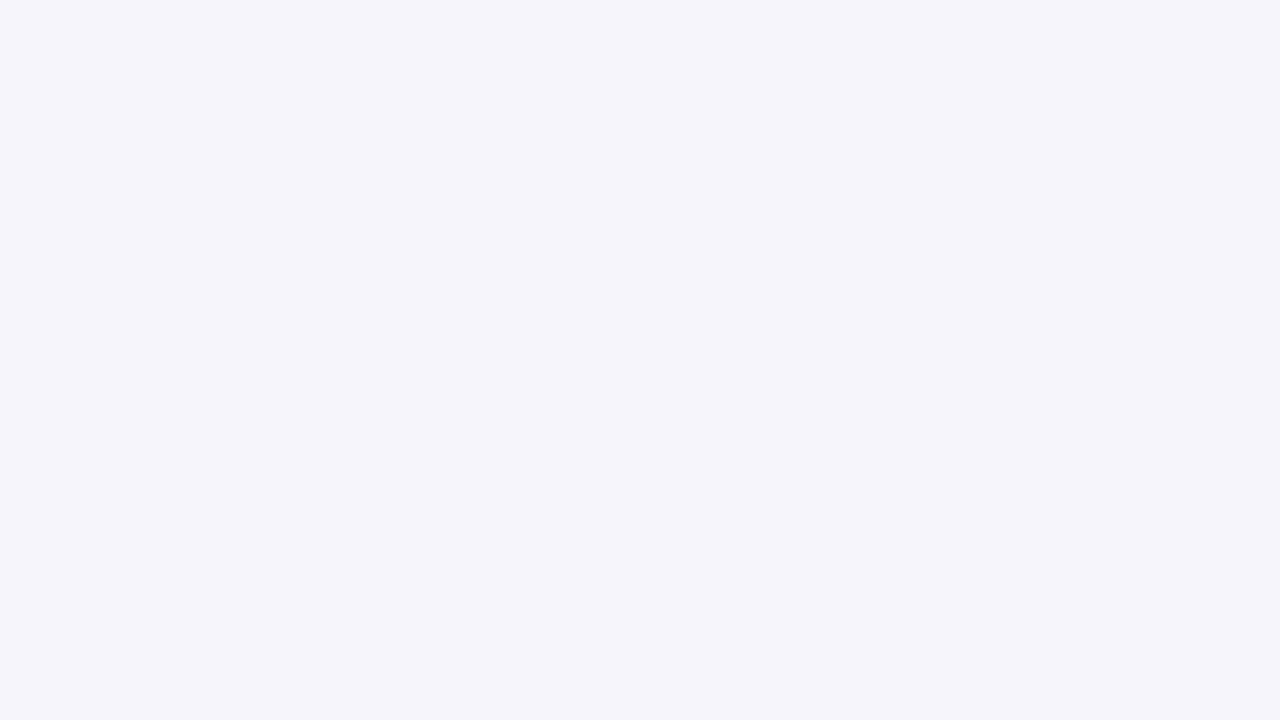

Located all hyperlinks on the page
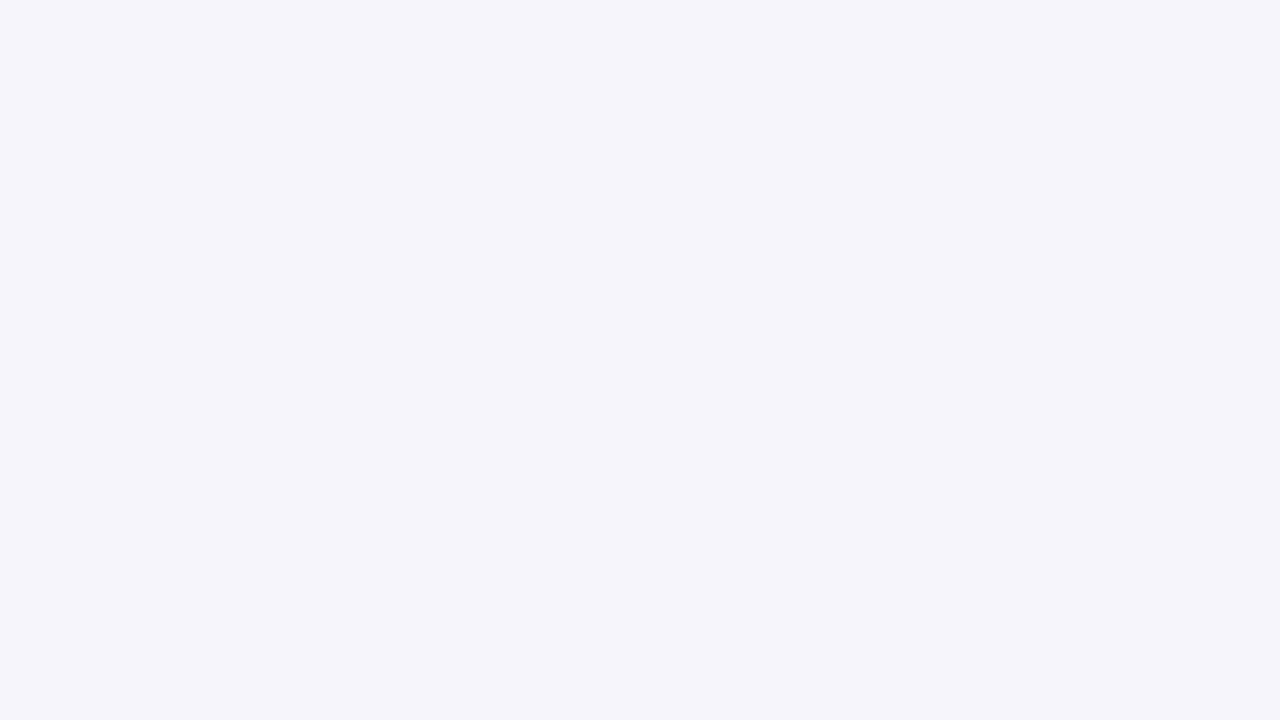

Counted 0 hyperlinks on the login page
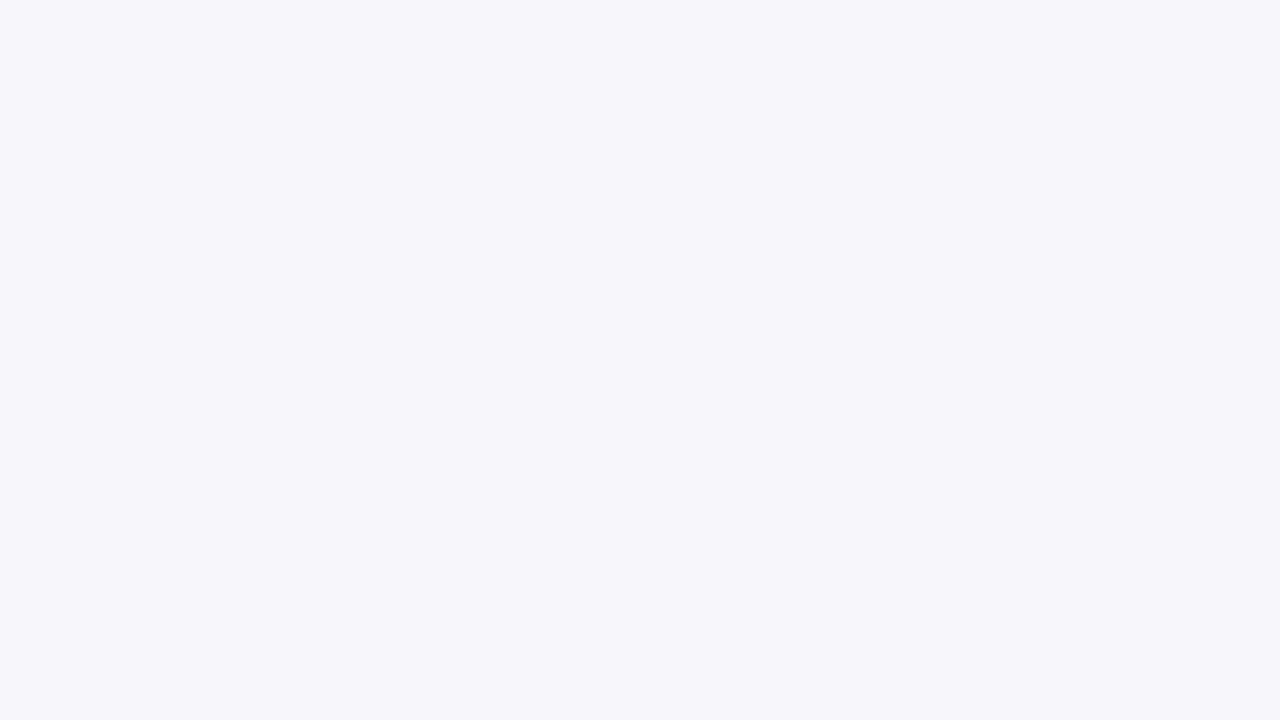

Located all images on the page
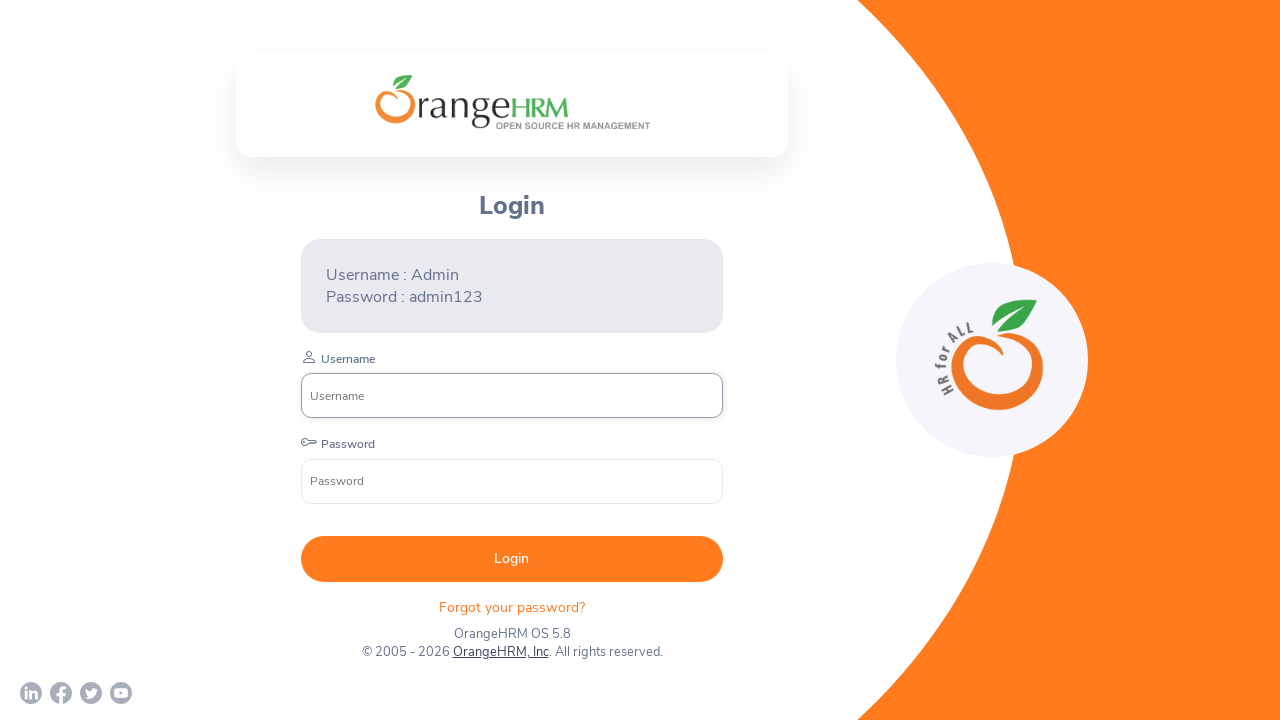

Counted 3 images on the login page
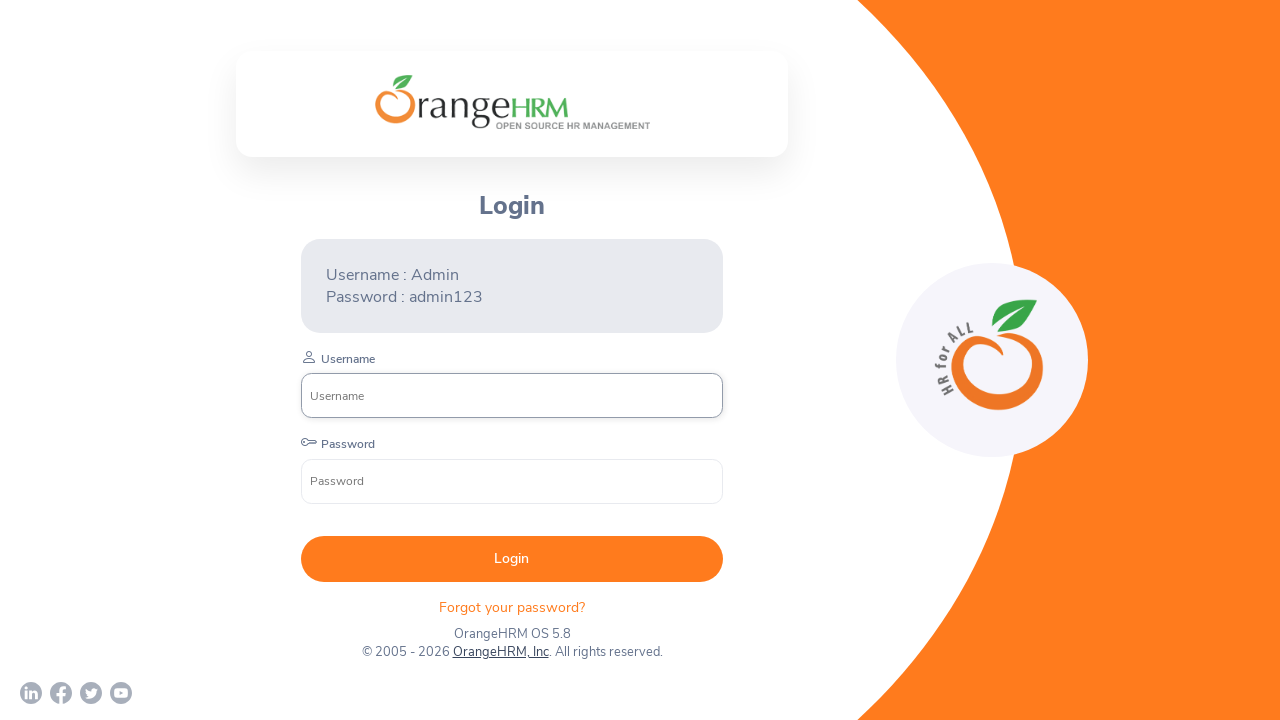

Located all text boxes and password fields on the page
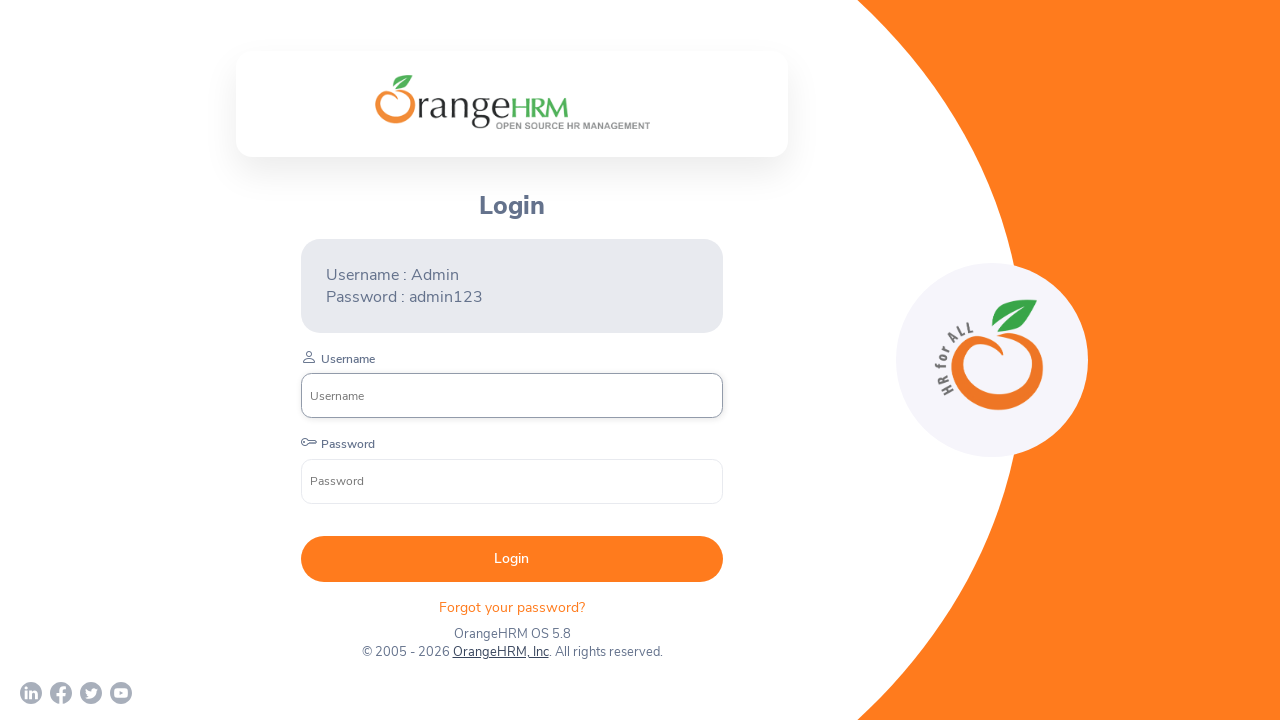

Counted 1 text boxes on the login page
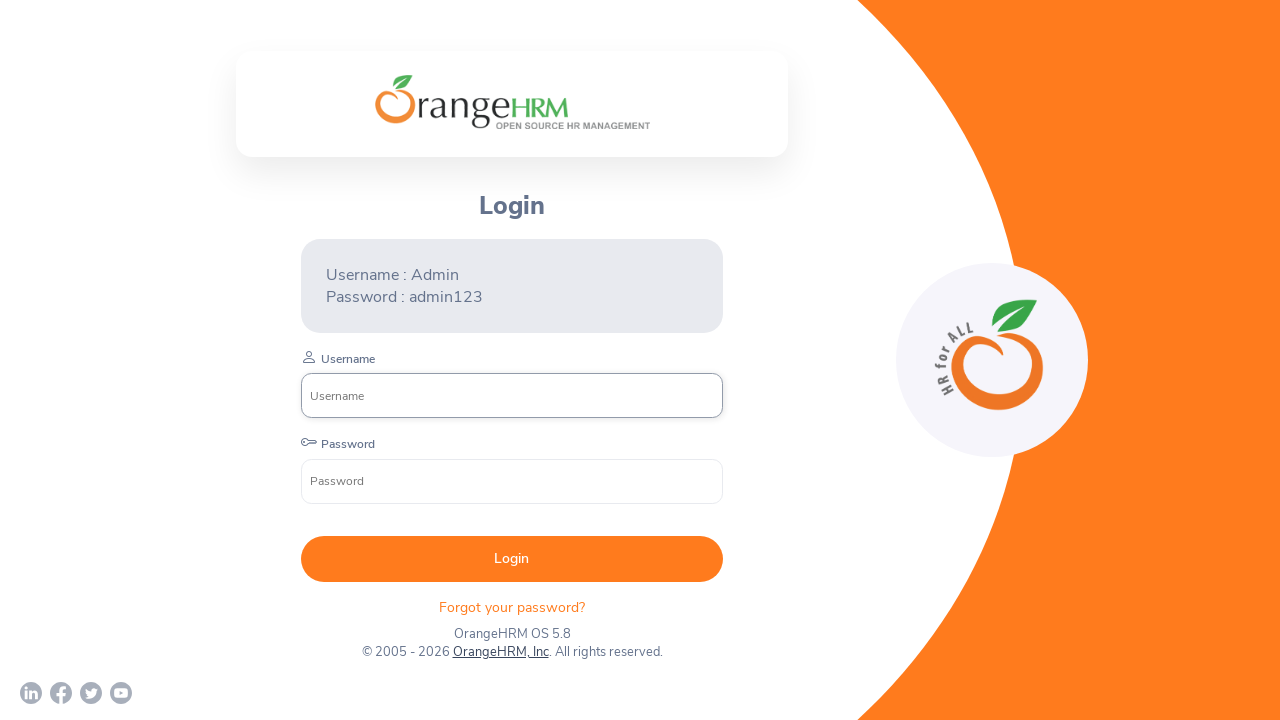

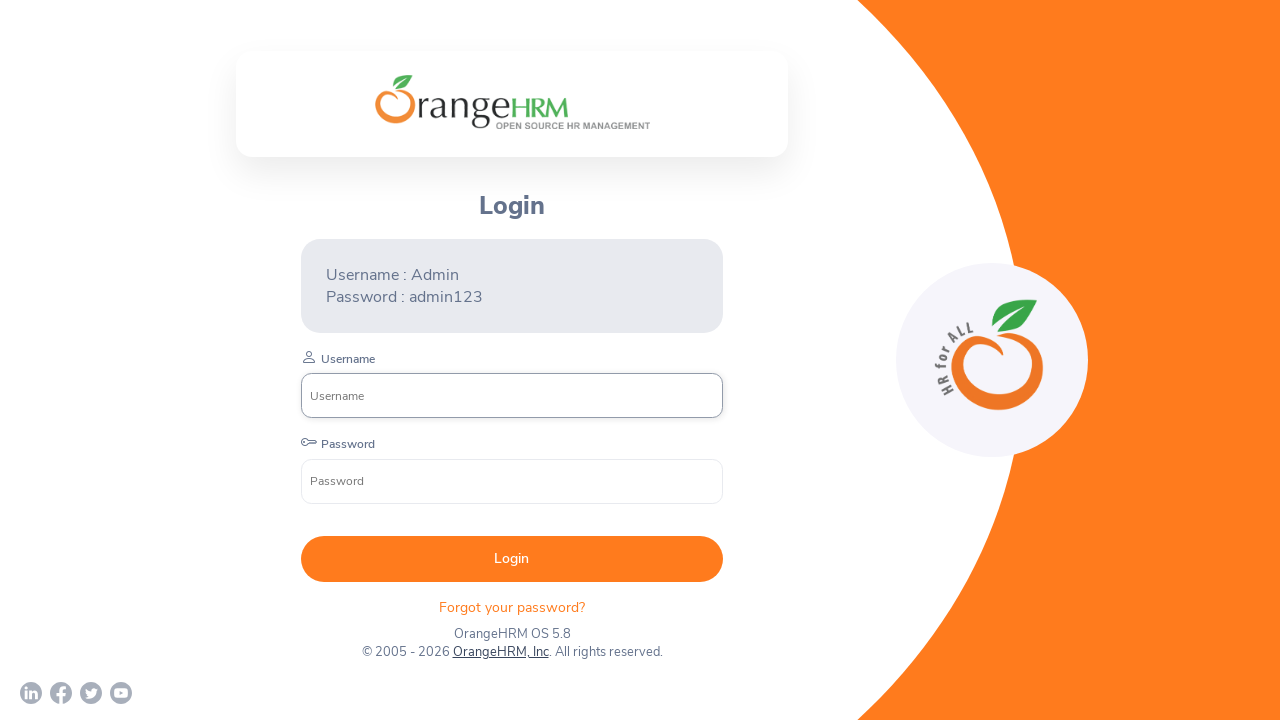